Tests account registration form by filling in user details, agreeing to terms, and submitting the form to create a new account

Starting URL: https://naveenautomationlabs.com/opencart/index.php?route=account/register

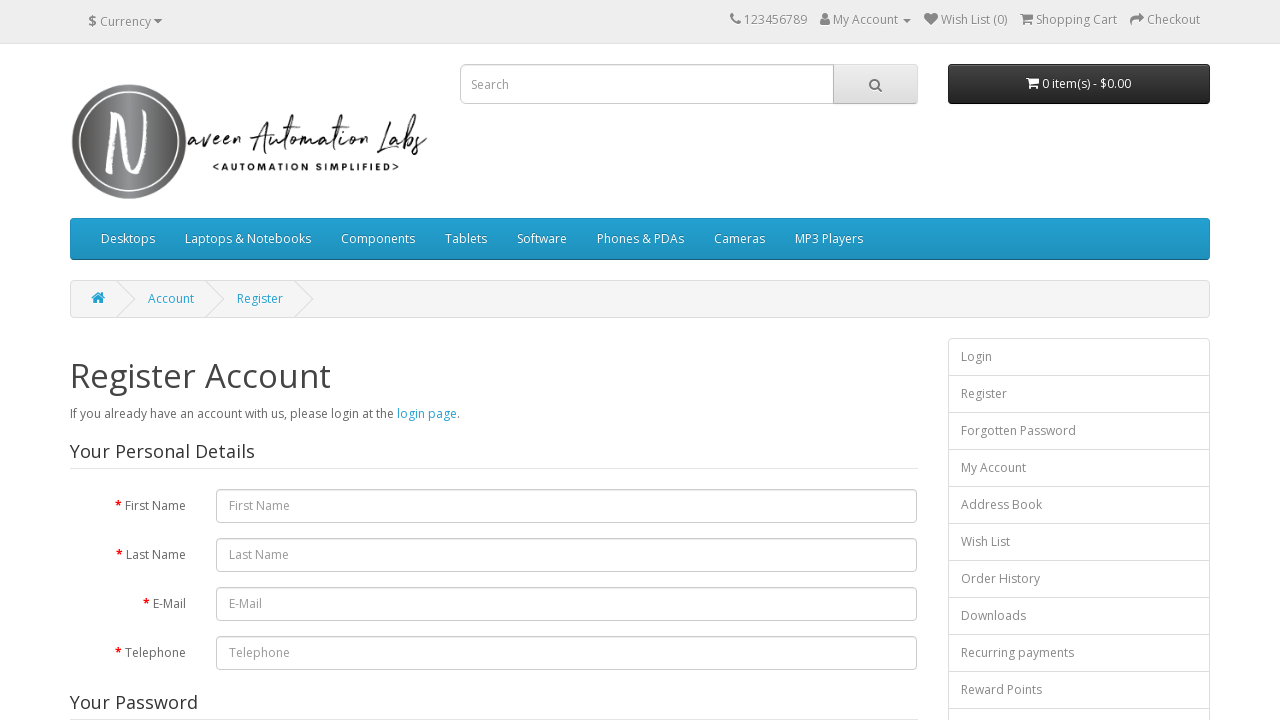

Filled first name field with 'test' on #input-firstname
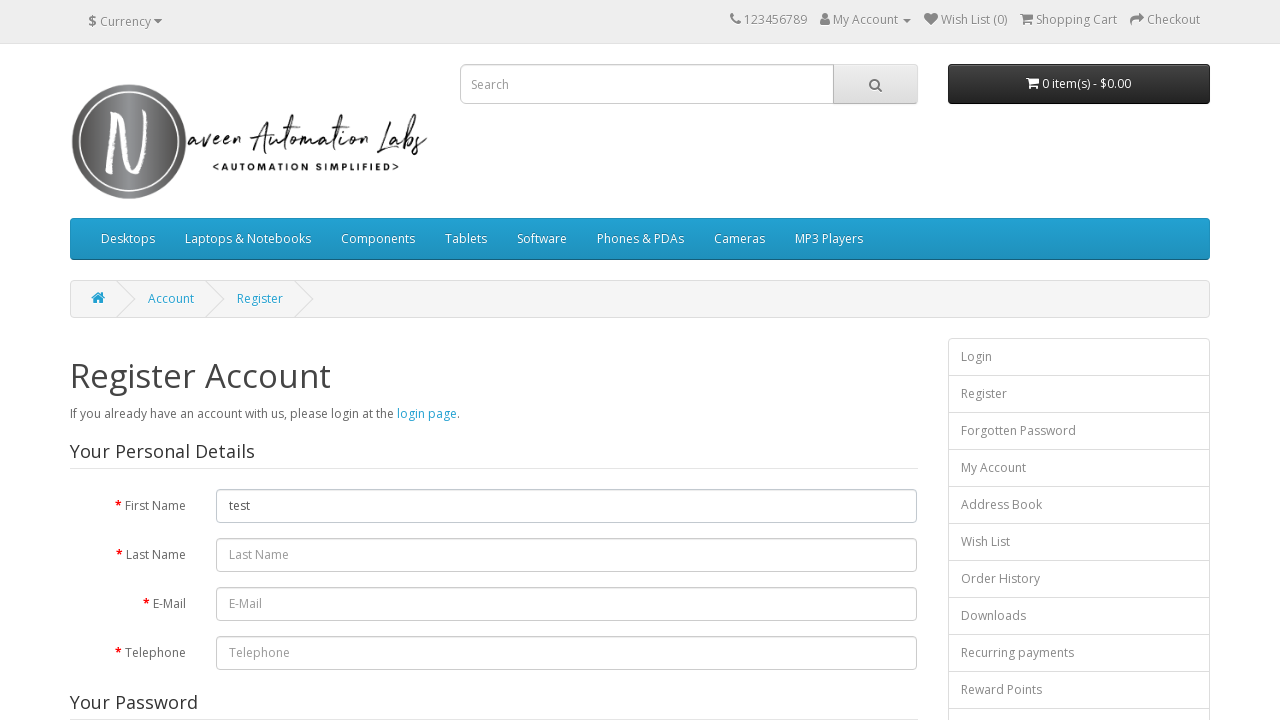

Filled last name field with 'test123' on #input-lastname
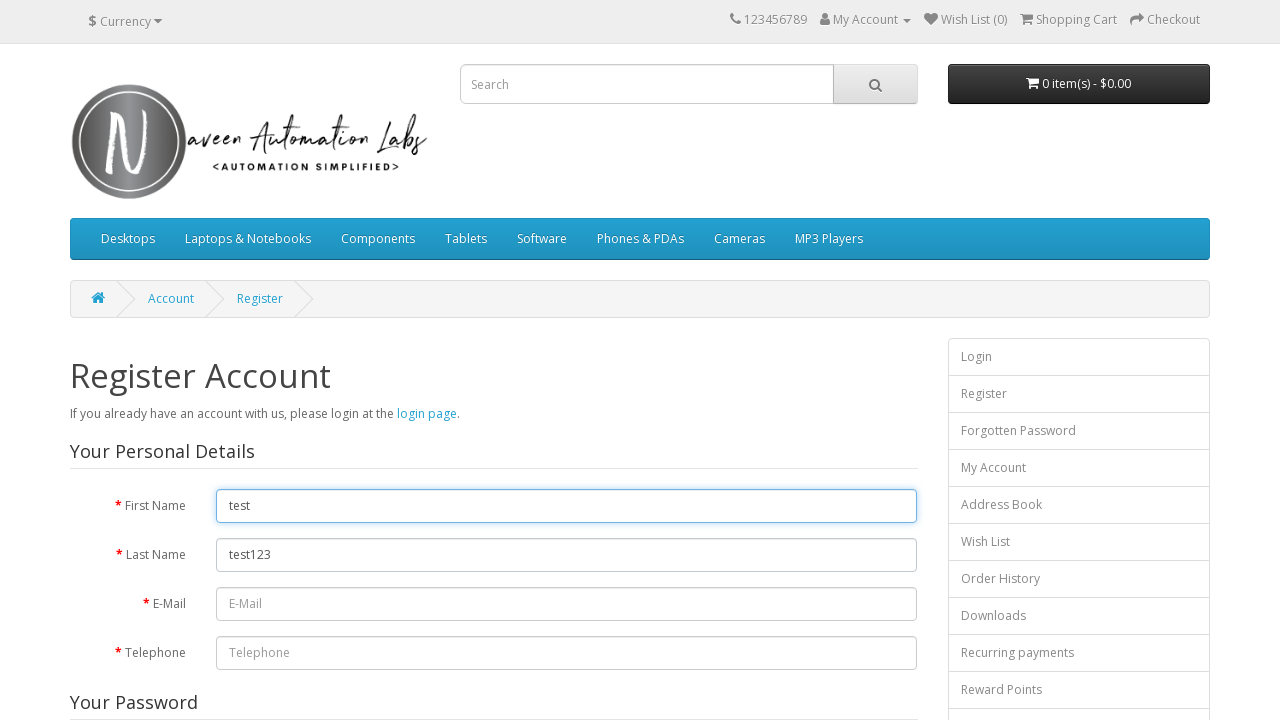

Filled email field with 'testuser8472@gmail.com' on input[name='email']
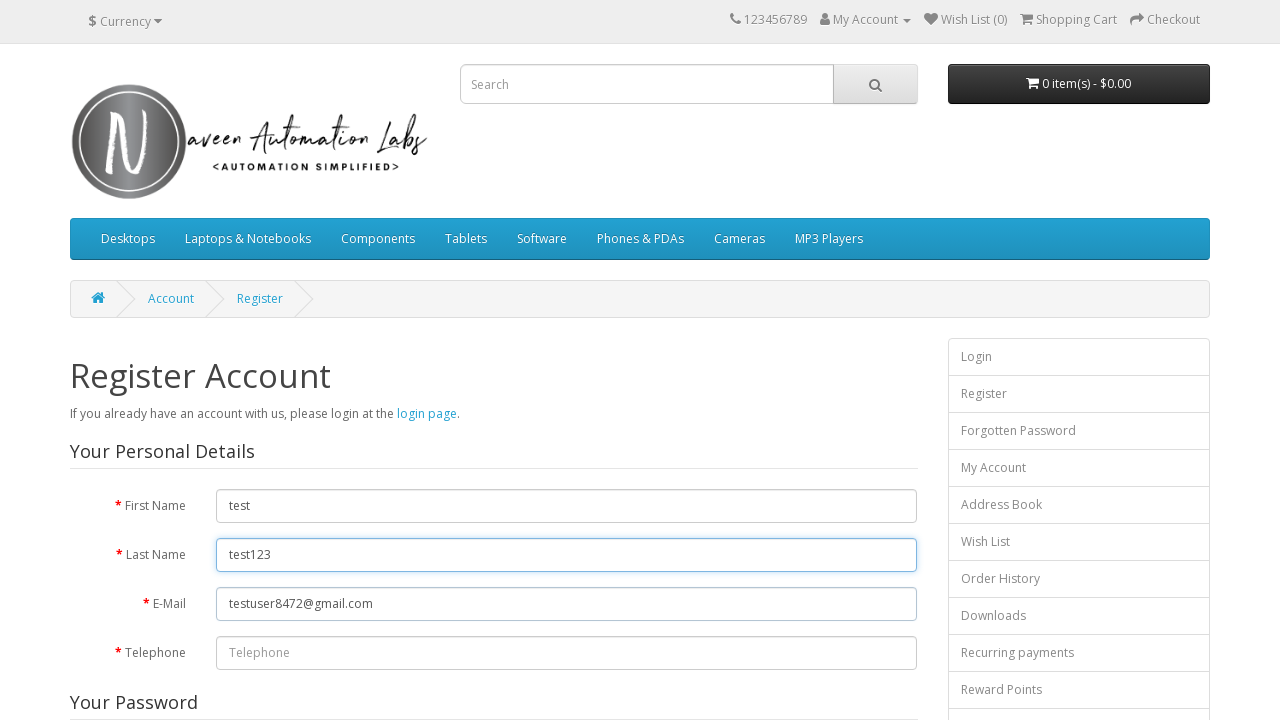

Filled telephone field with '8124471876' on #input-telephone
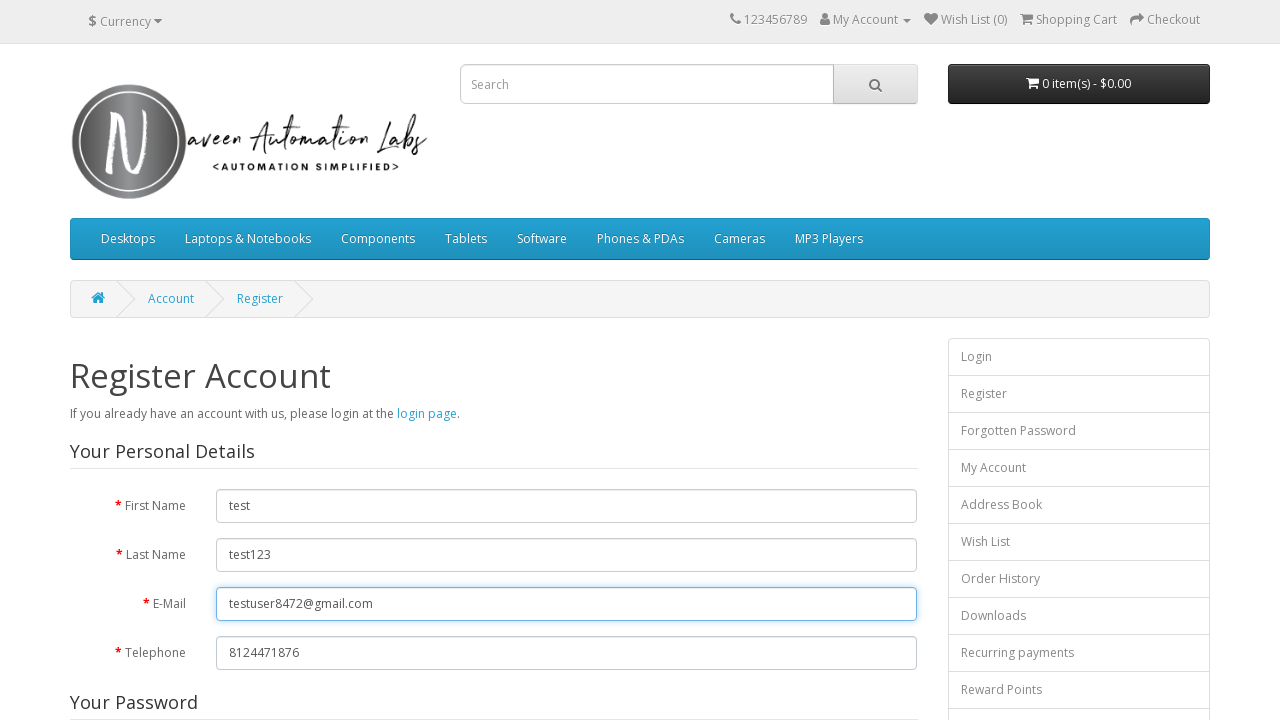

Filled password field with 'test123' on #input-password
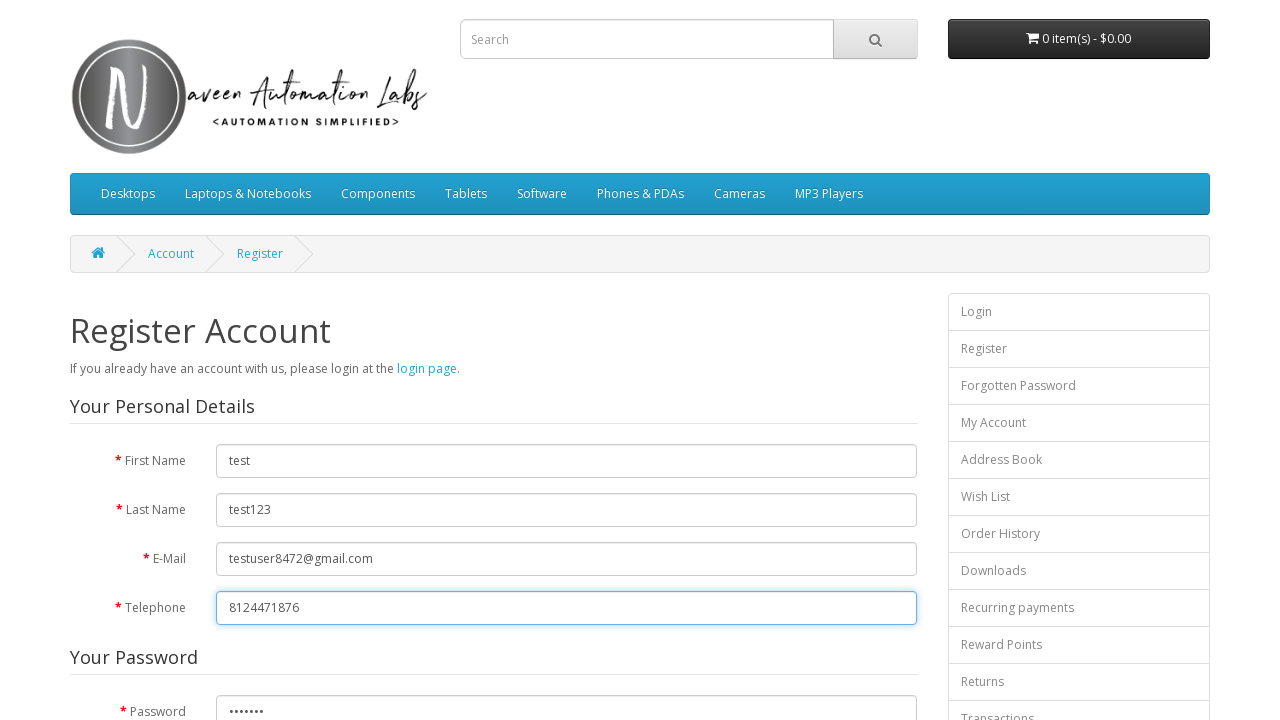

Filled password confirmation field with 'test123' on input[name='confirm']
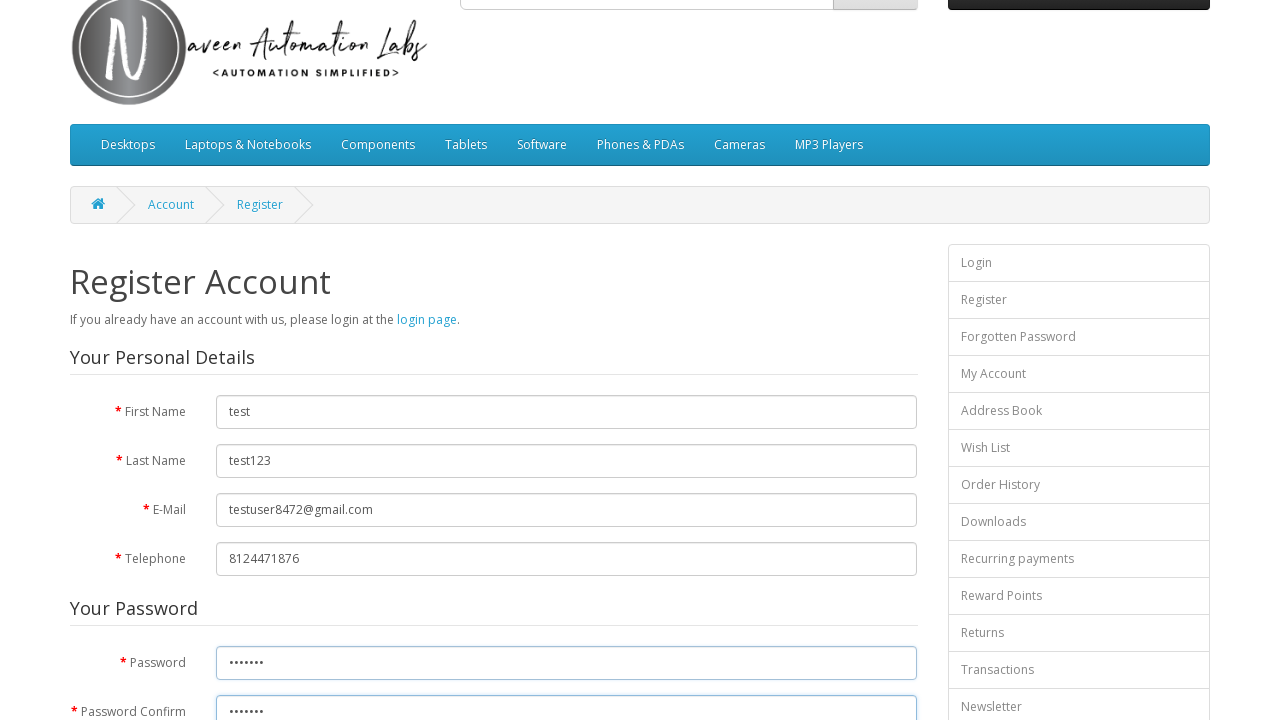

Checked the terms and conditions agreement checkbox at (825, 424) on input[name='agree']
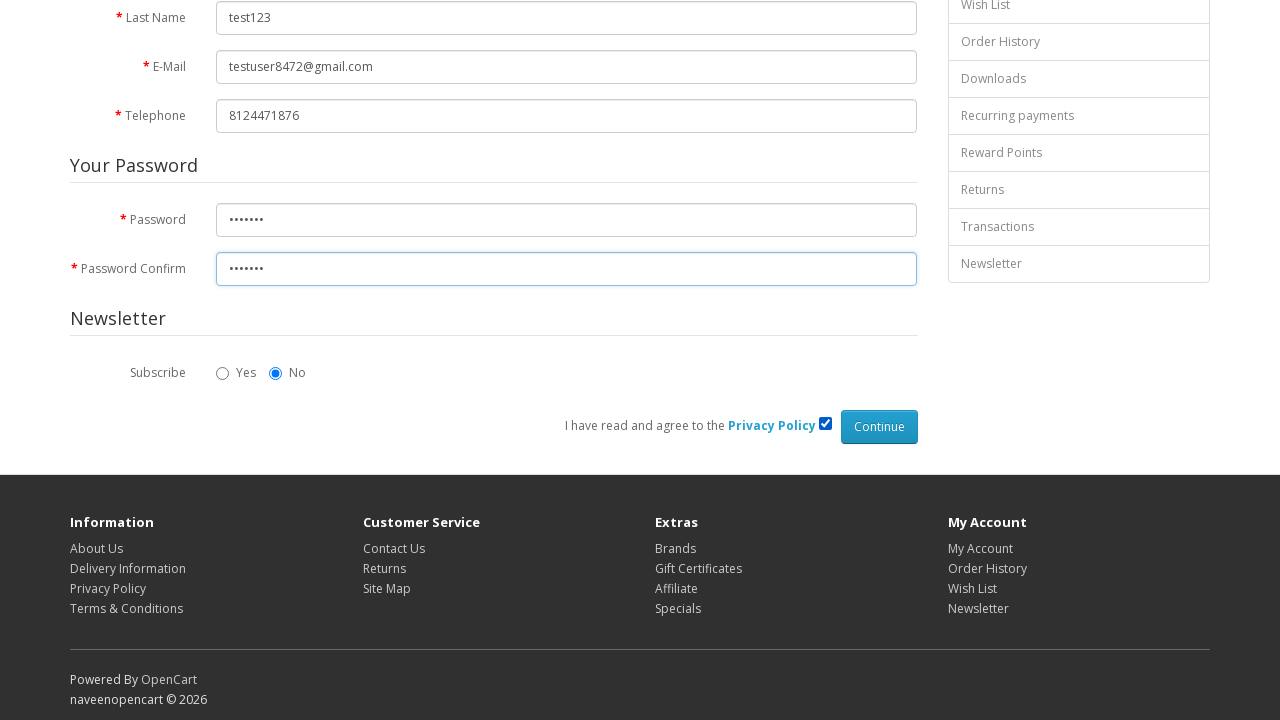

Clicked continue button to submit registration form at (879, 427) on #content > form > div > div > input.btn.btn-primary
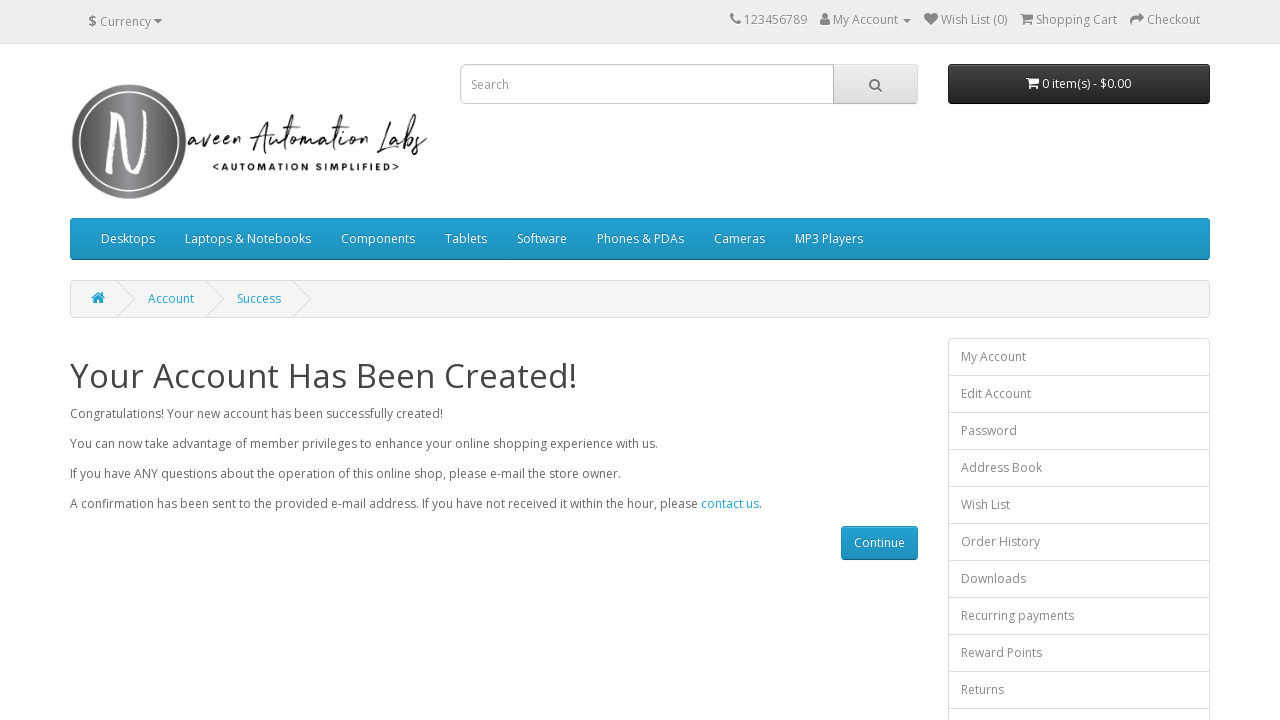

Account registration page loaded successfully
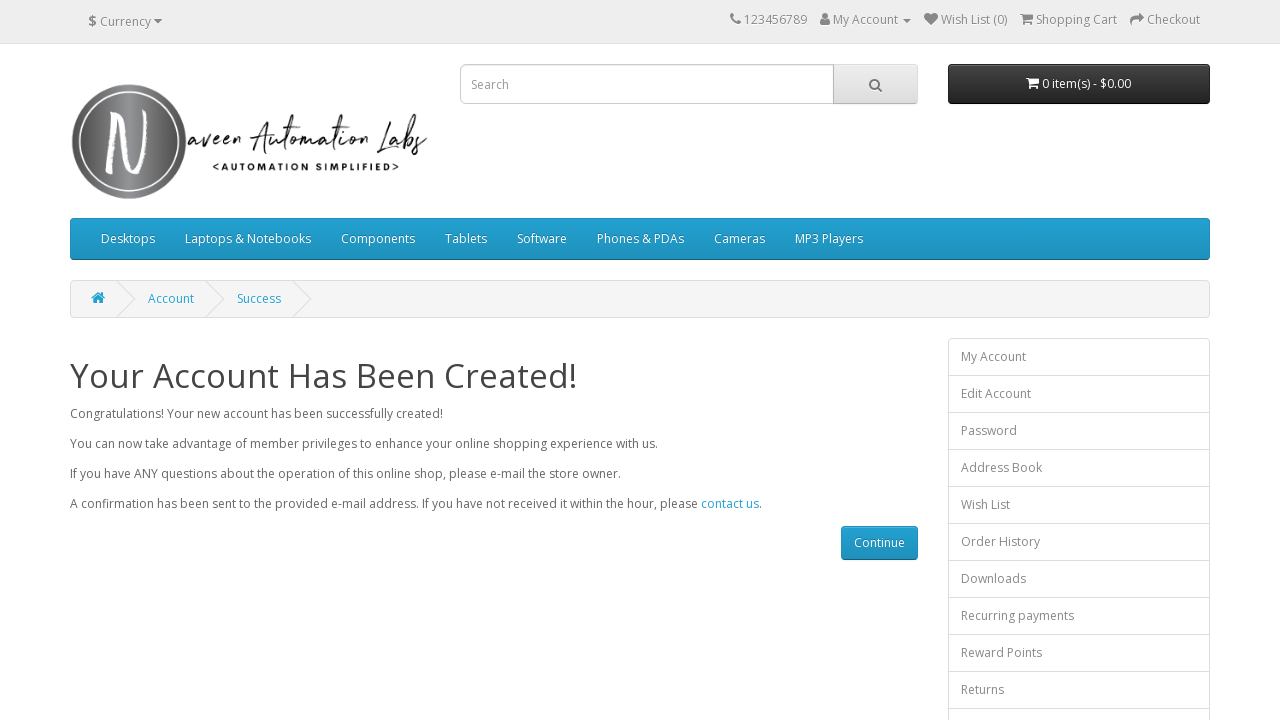

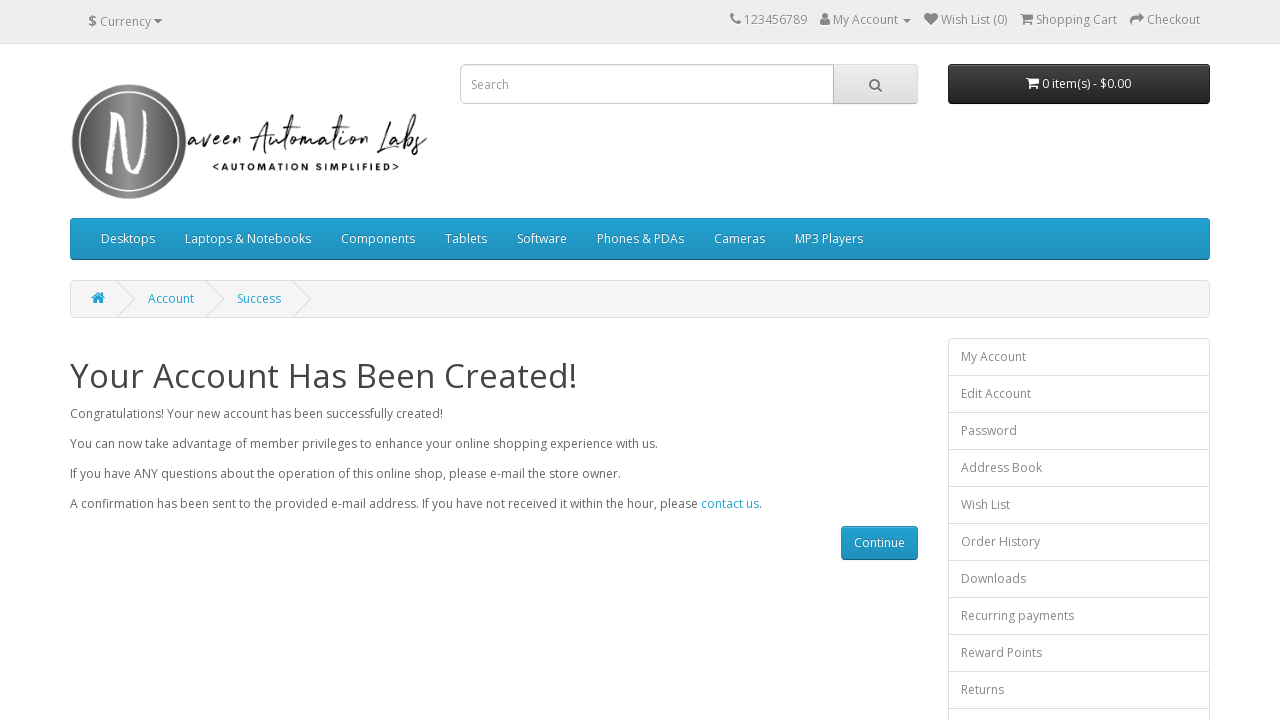